Tests dynamic loading functionality by clicking a button and waiting for hidden content to become visible after loading completes

Starting URL: https://the-internet.herokuapp.com/dynamic_loading/1

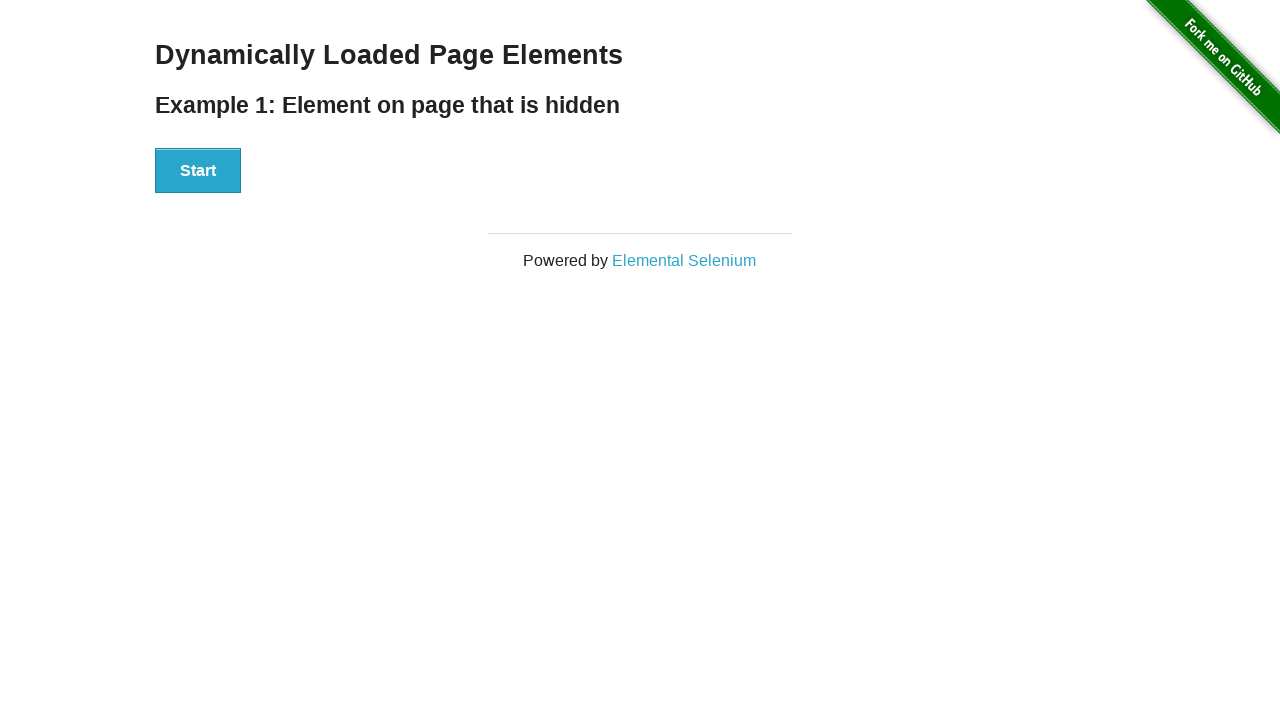

Clicked the start button to trigger dynamic loading at (198, 171) on xpath=//*[@id="start"]/button
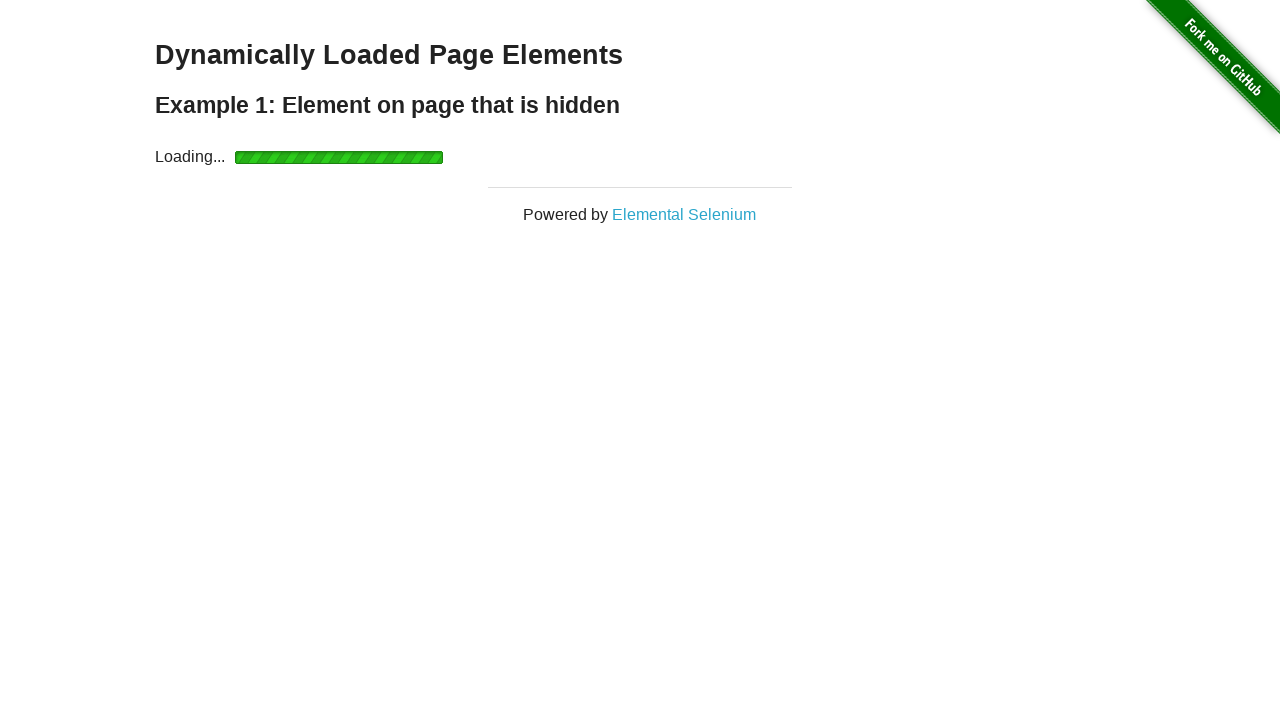

Loading element disappeared
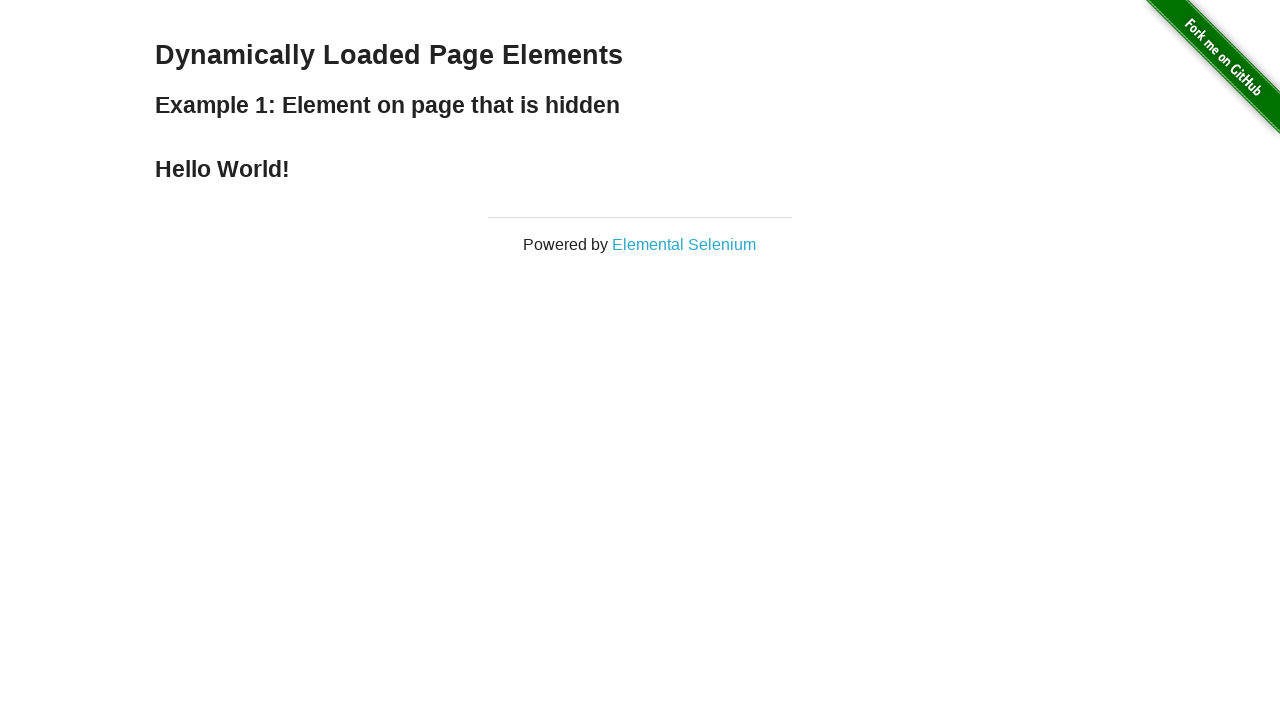

Hello World text became visible
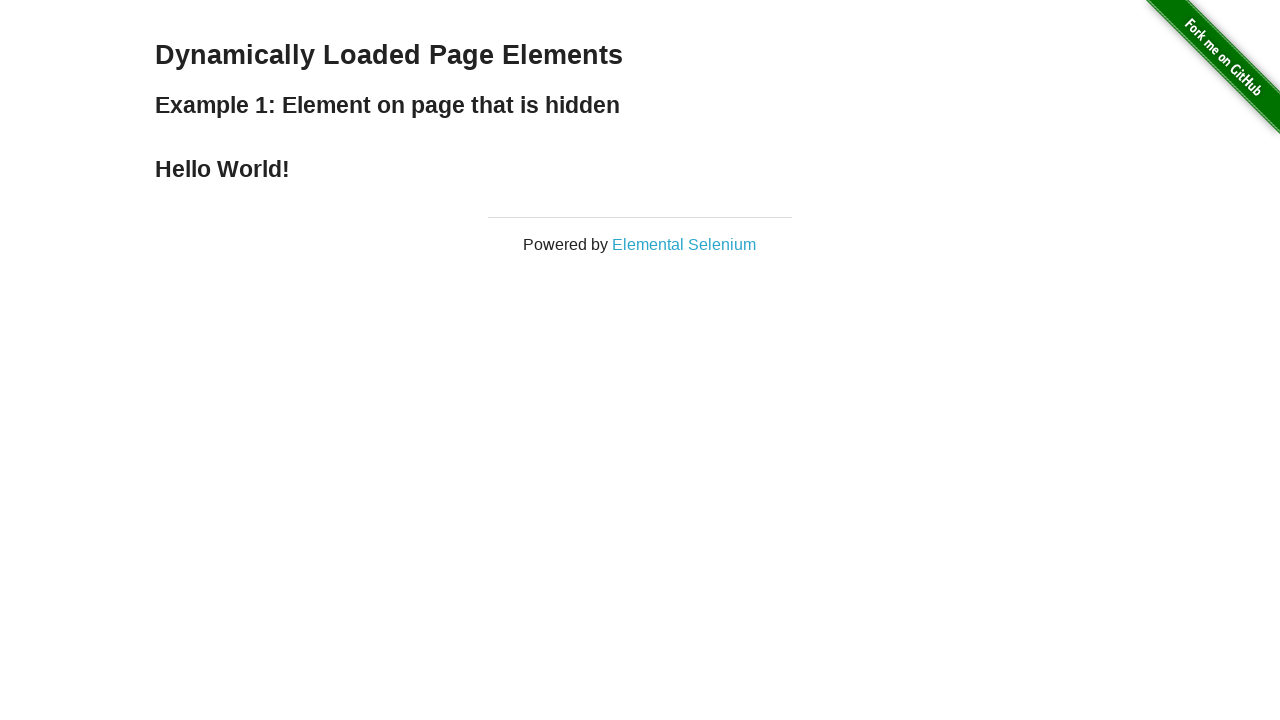

Retrieved text content of Hello World element
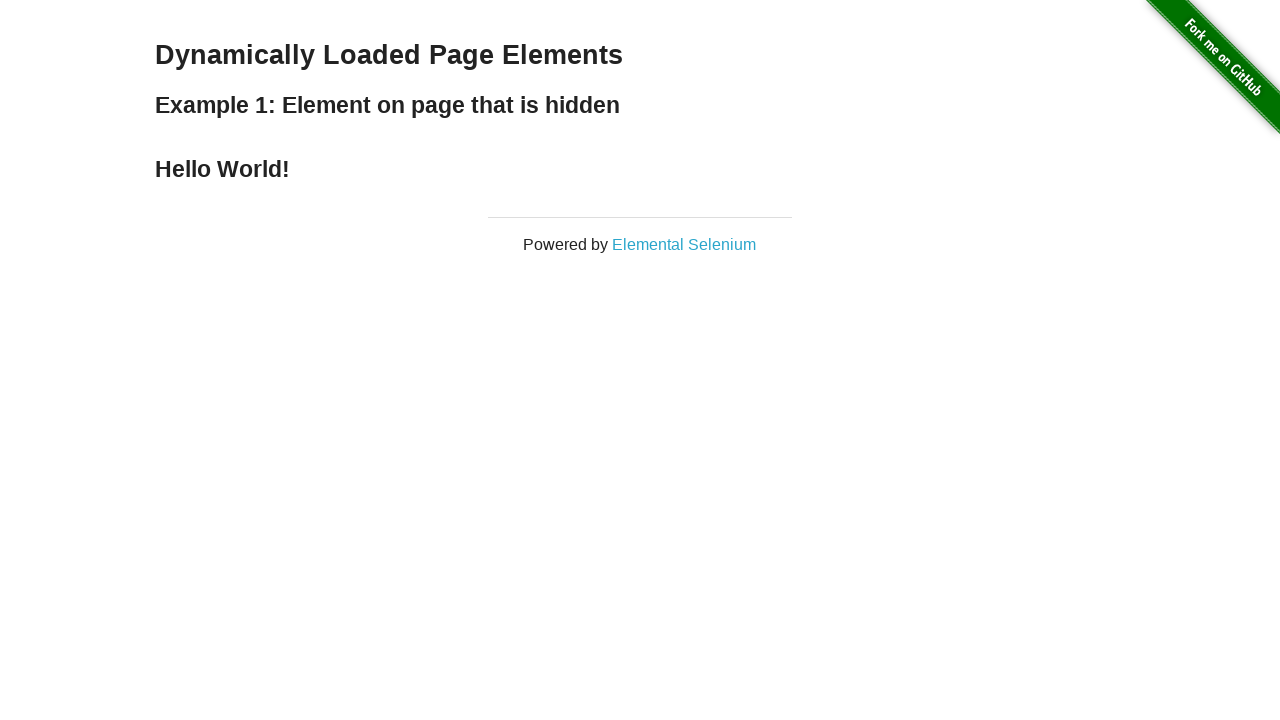

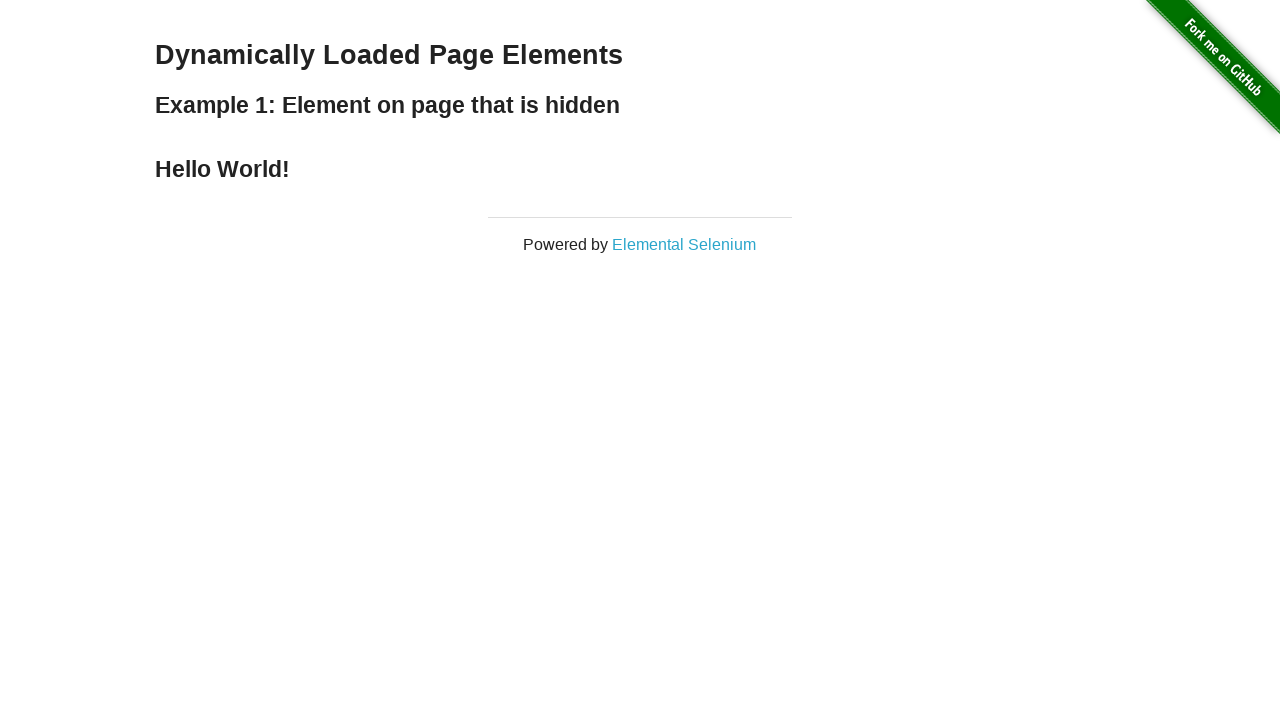